Tests dynamic element handling by removing and adding a checkbox element, verifying proper staleness and visibility states

Starting URL: http://the-internet.herokuapp.com/dynamic_controls

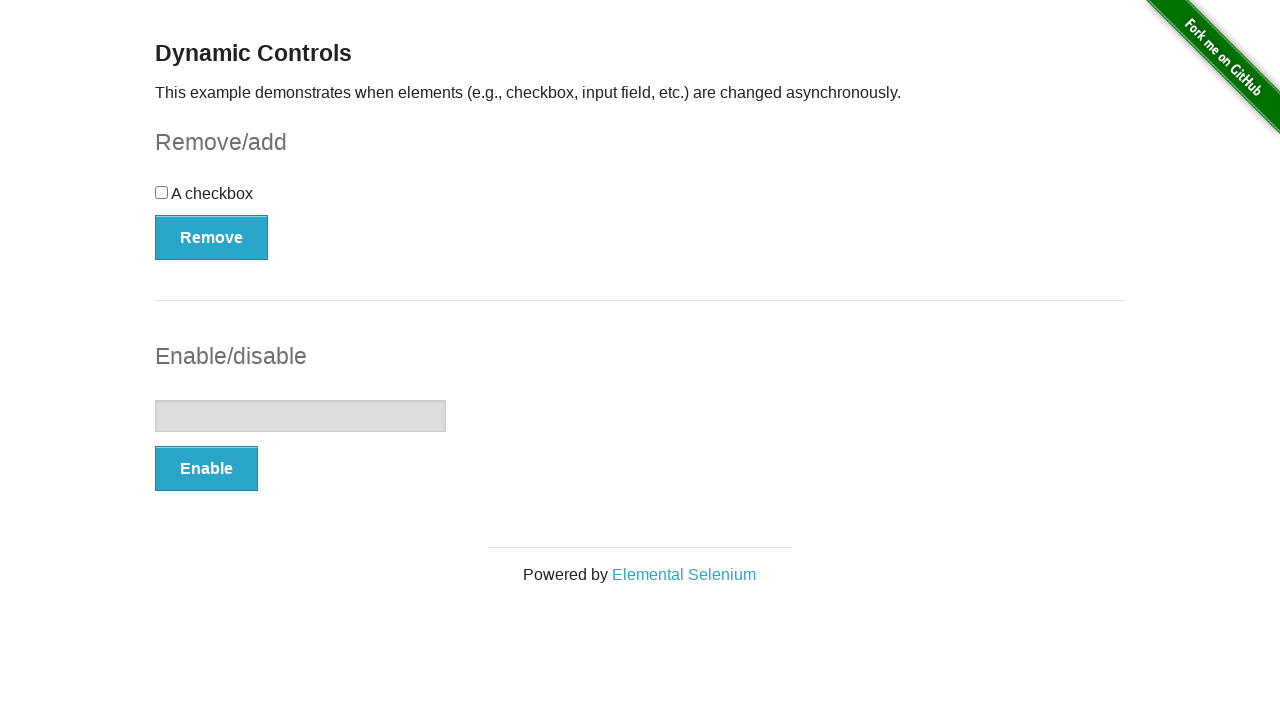

Clicked Remove button to remove checkbox element at (212, 237) on xpath=//button[contains(text(),'Remove')]
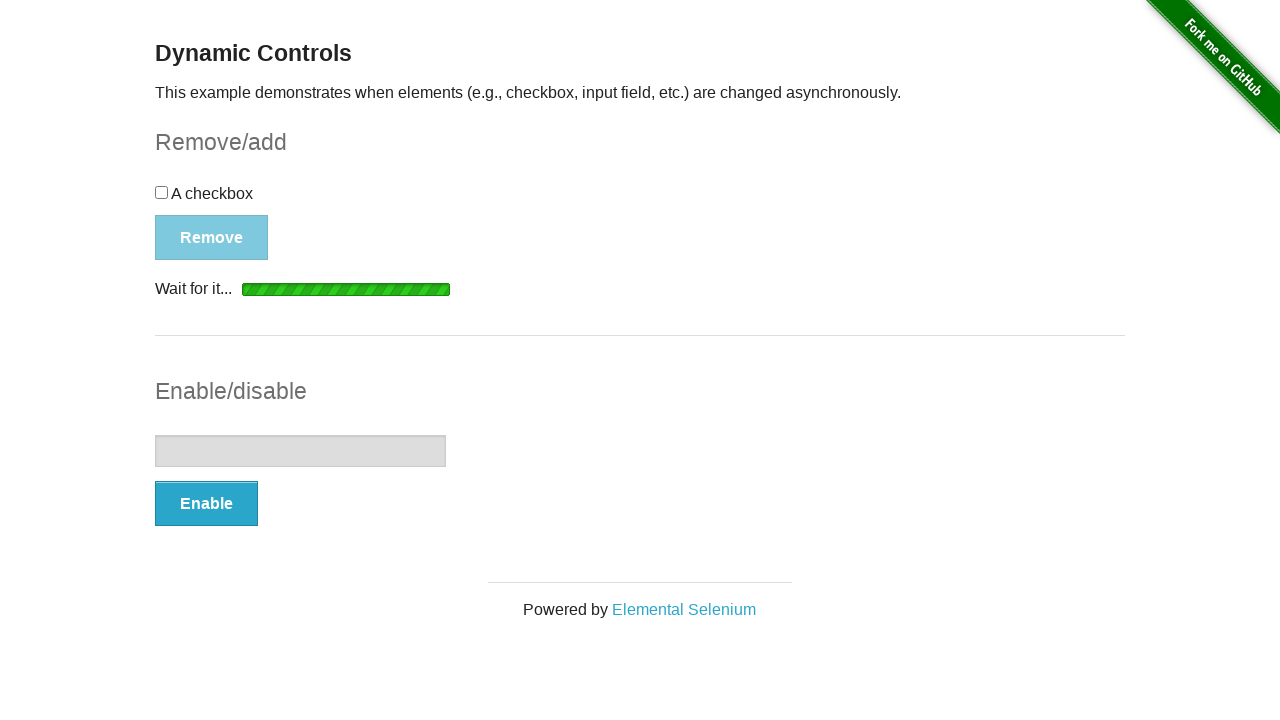

Verified checkbox element is detached from DOM (stale)
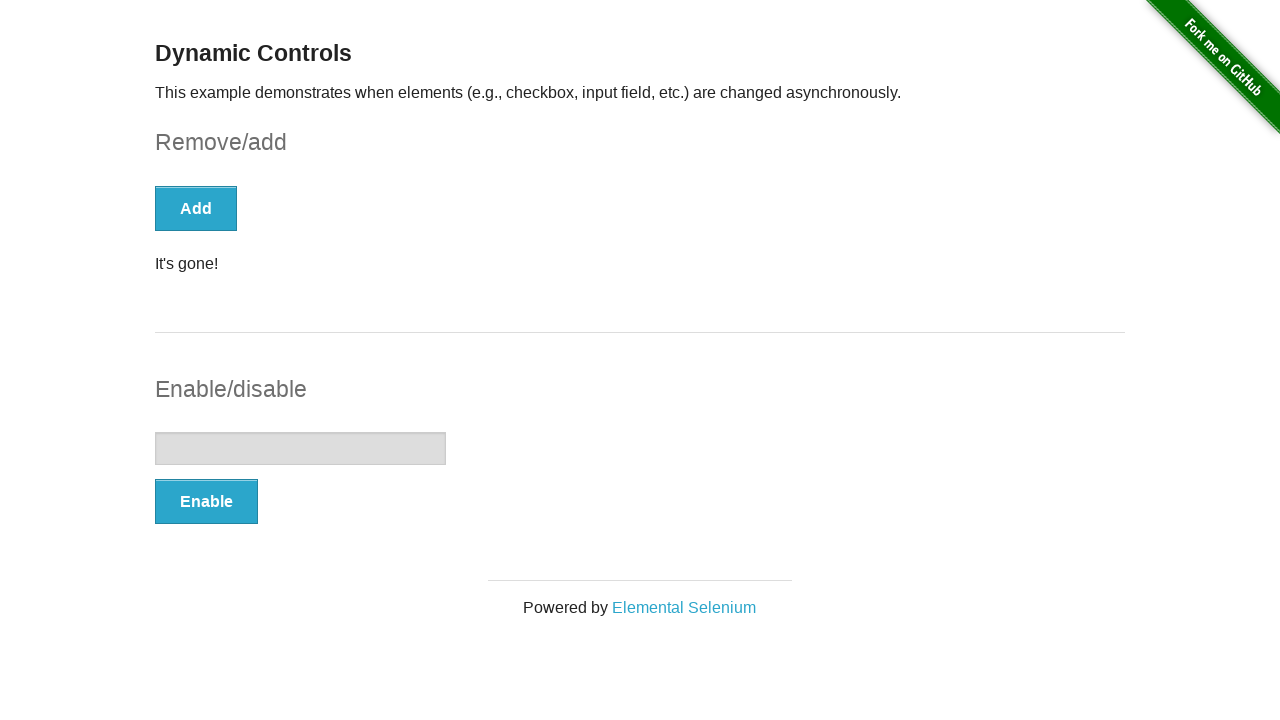

Clicked Add button to restore checkbox element at (196, 208) on xpath=//button[contains(text(),'Add')]
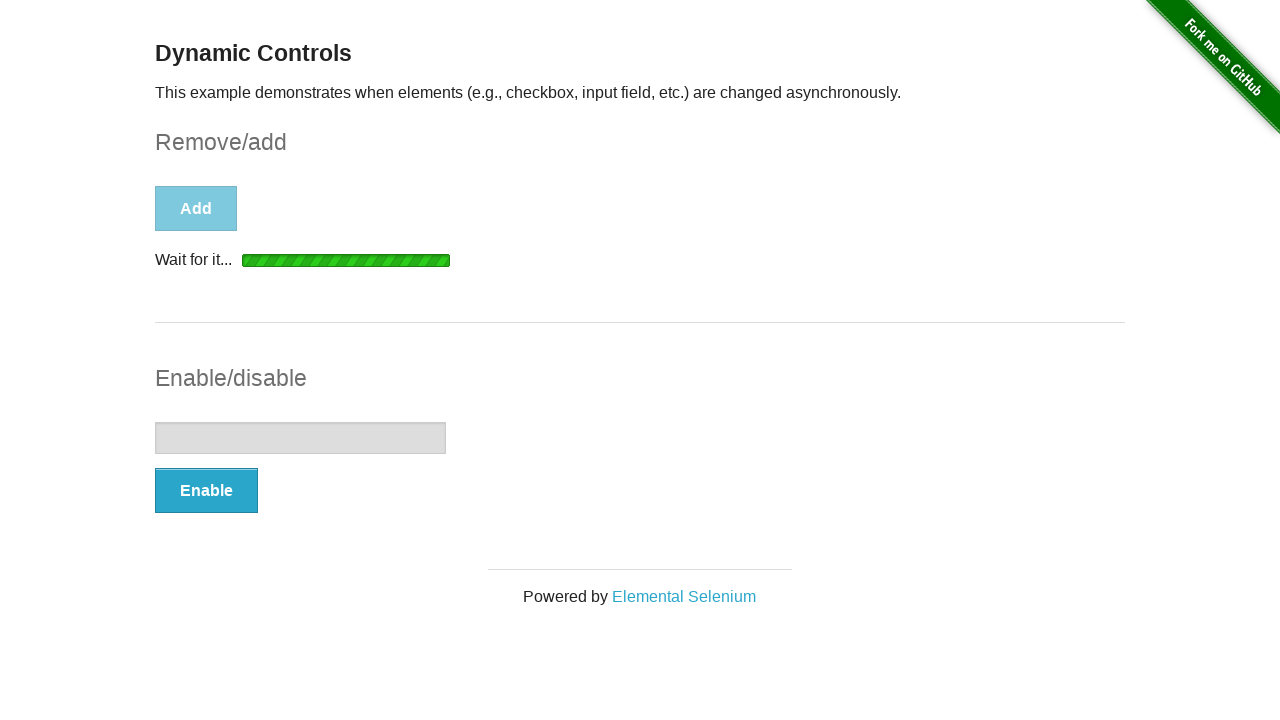

Verified checkbox element is visible after being added back
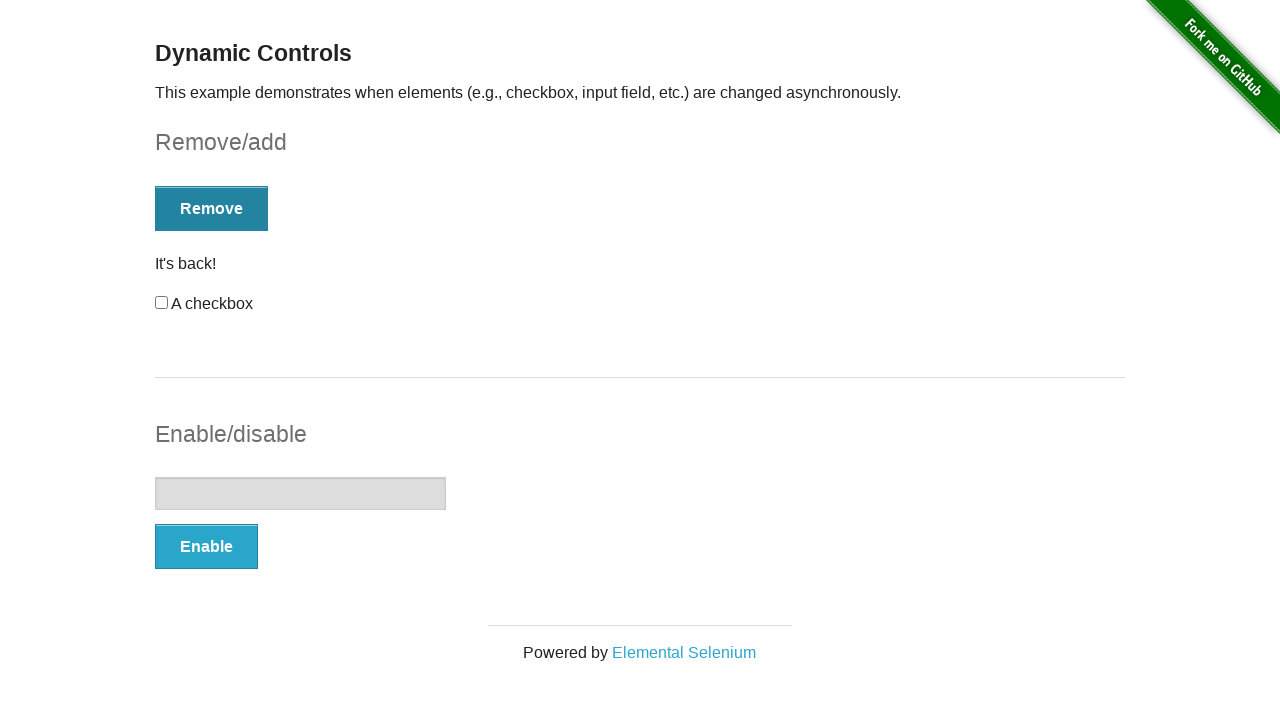

Asserted checkbox is visible
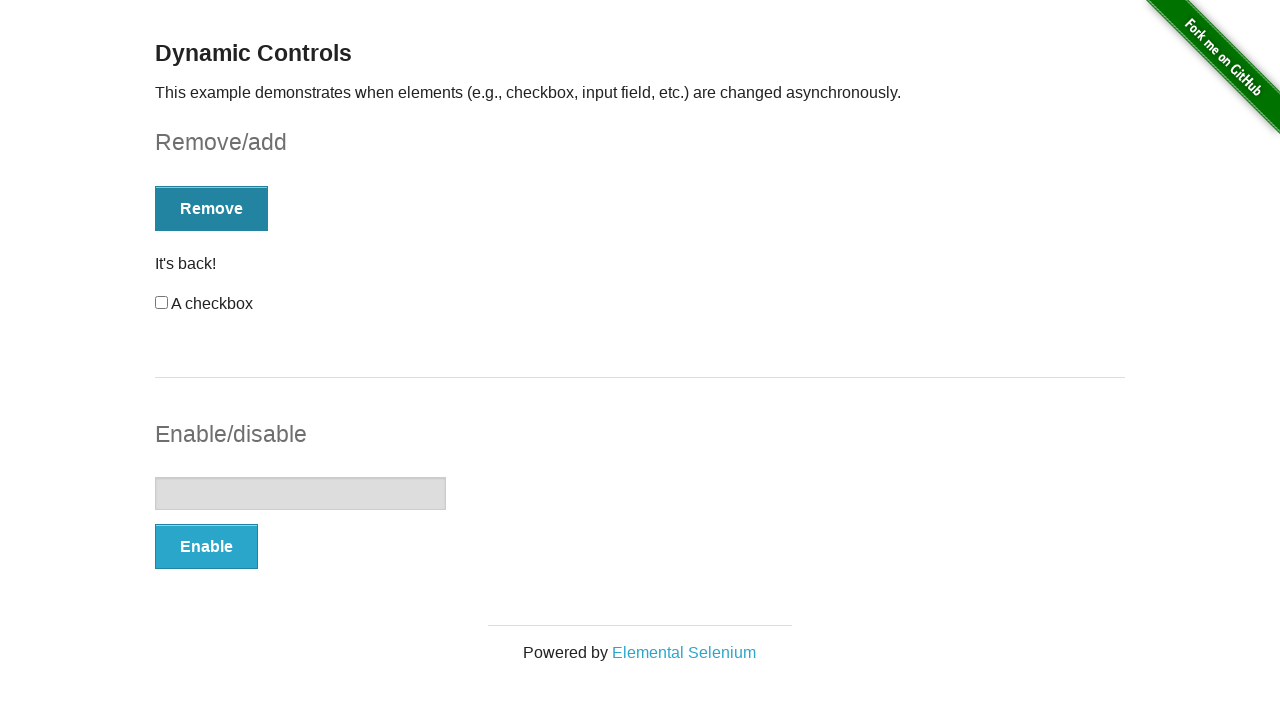

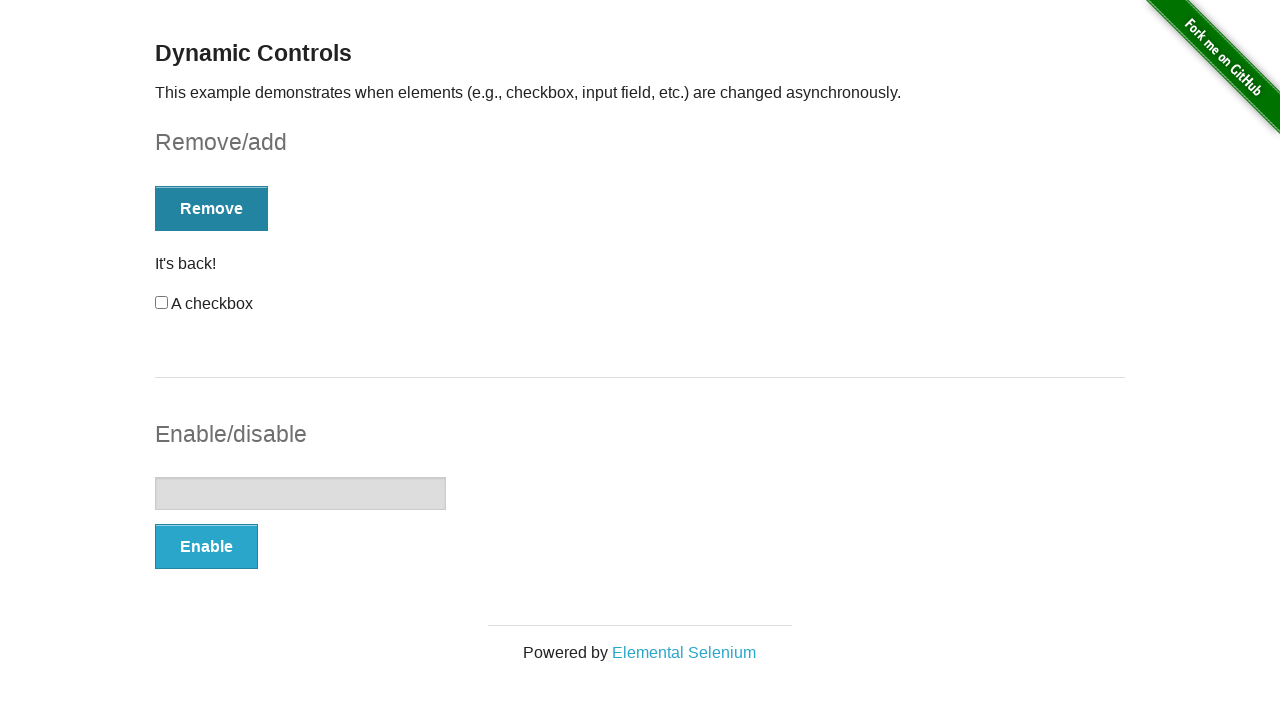